Navigates to a Selenium practice blog page and clicks a checkbox in a web table row containing "Jeff Bezos"

Starting URL: https://seleniumpractise.blogspot.com/2021/08

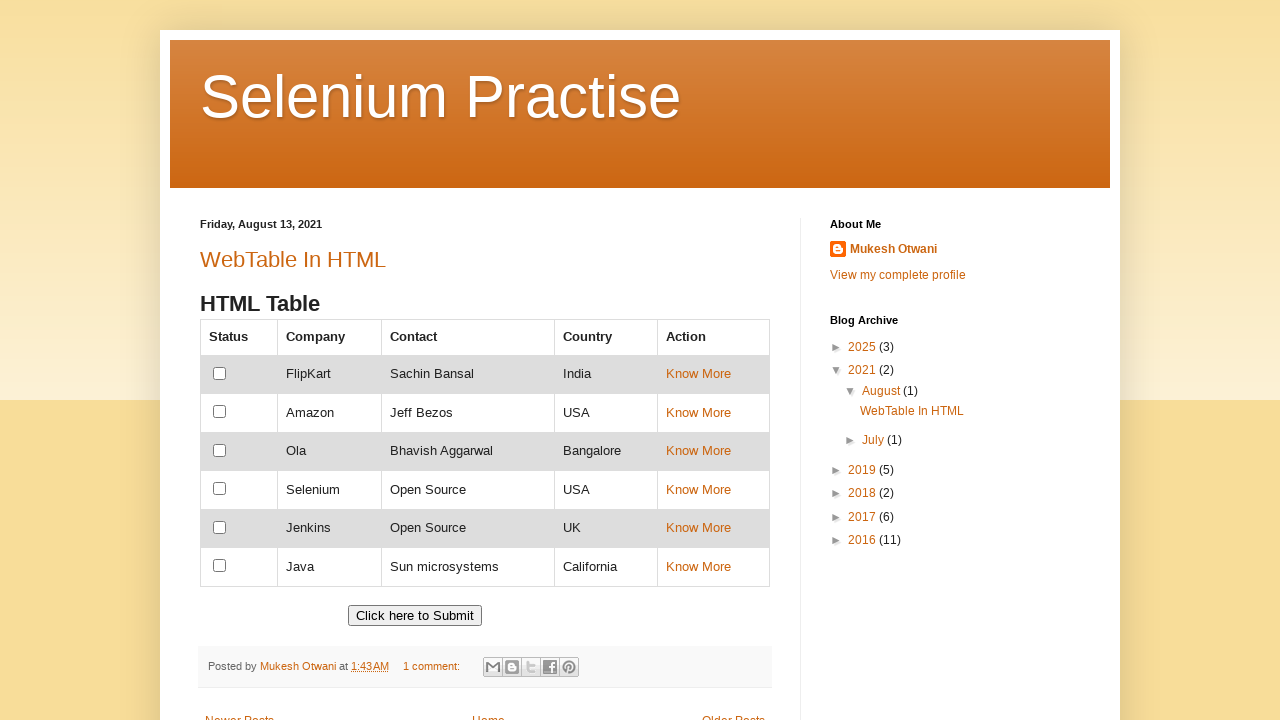

Navigated to Selenium practice blog page
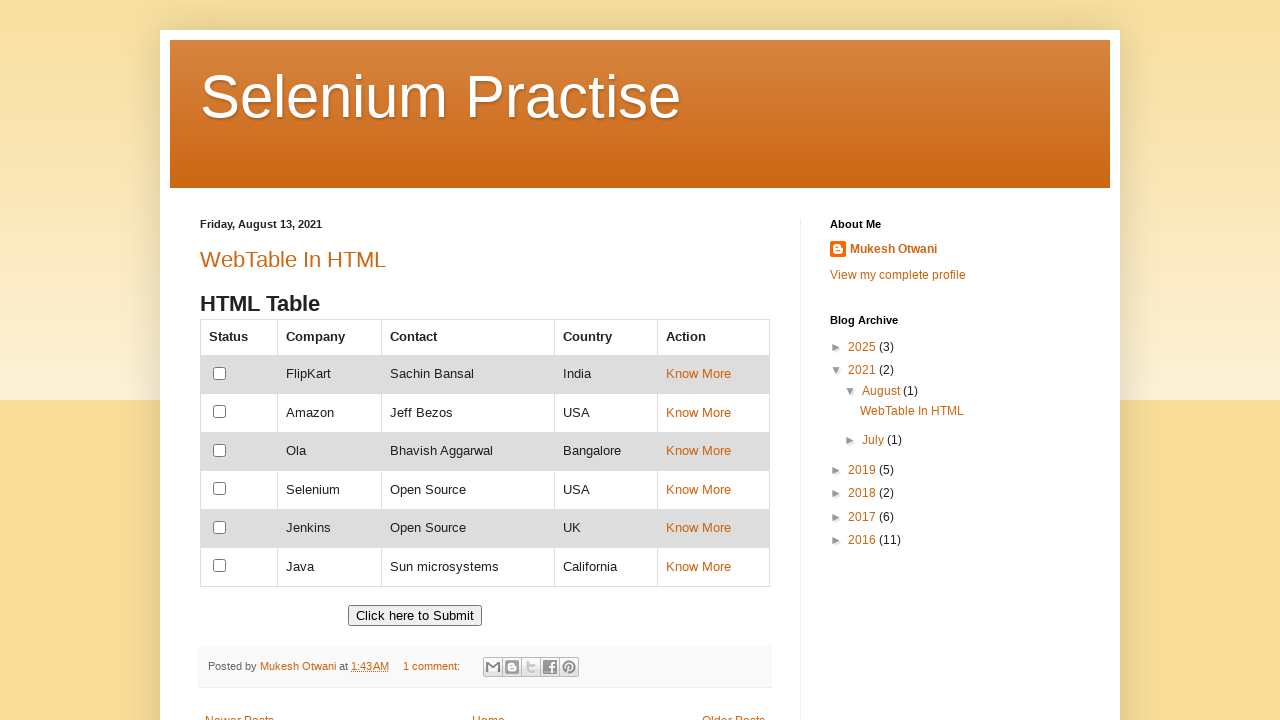

Clicked checkbox in web table row containing Jeff Bezos at (220, 412) on xpath=//td[.='Jeff Bezos']/preceding-sibling::td[2]/input
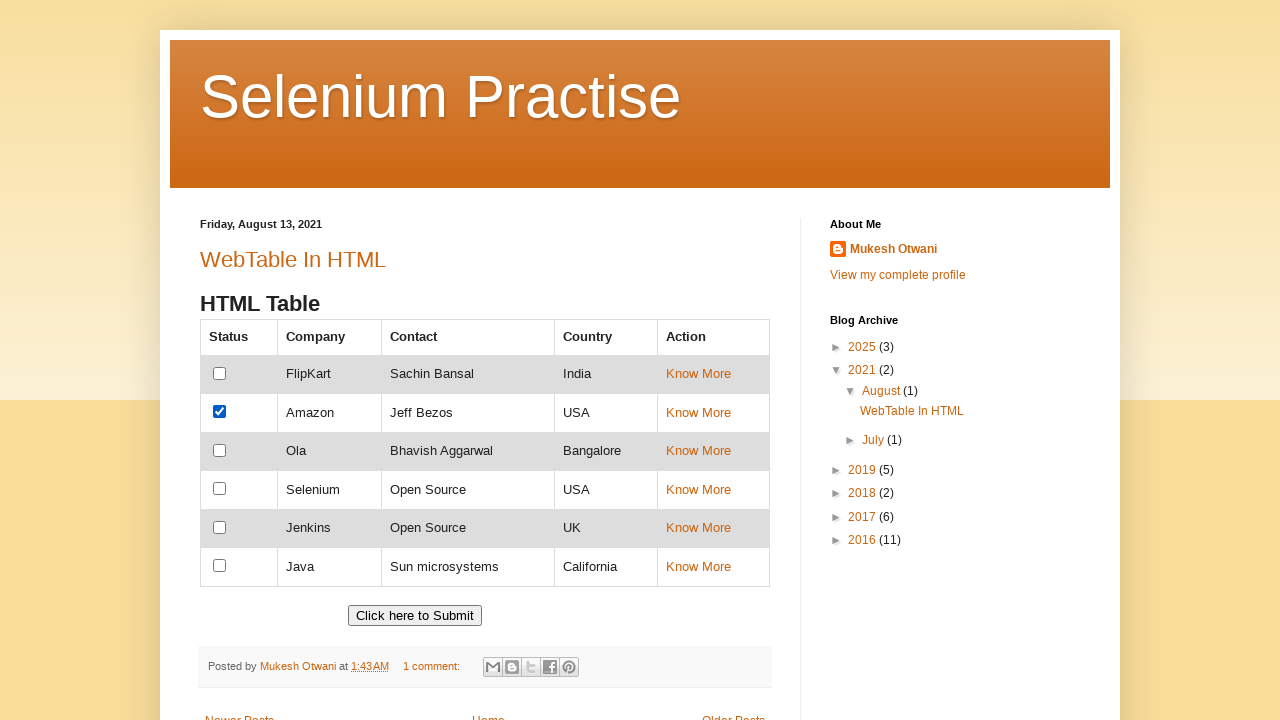

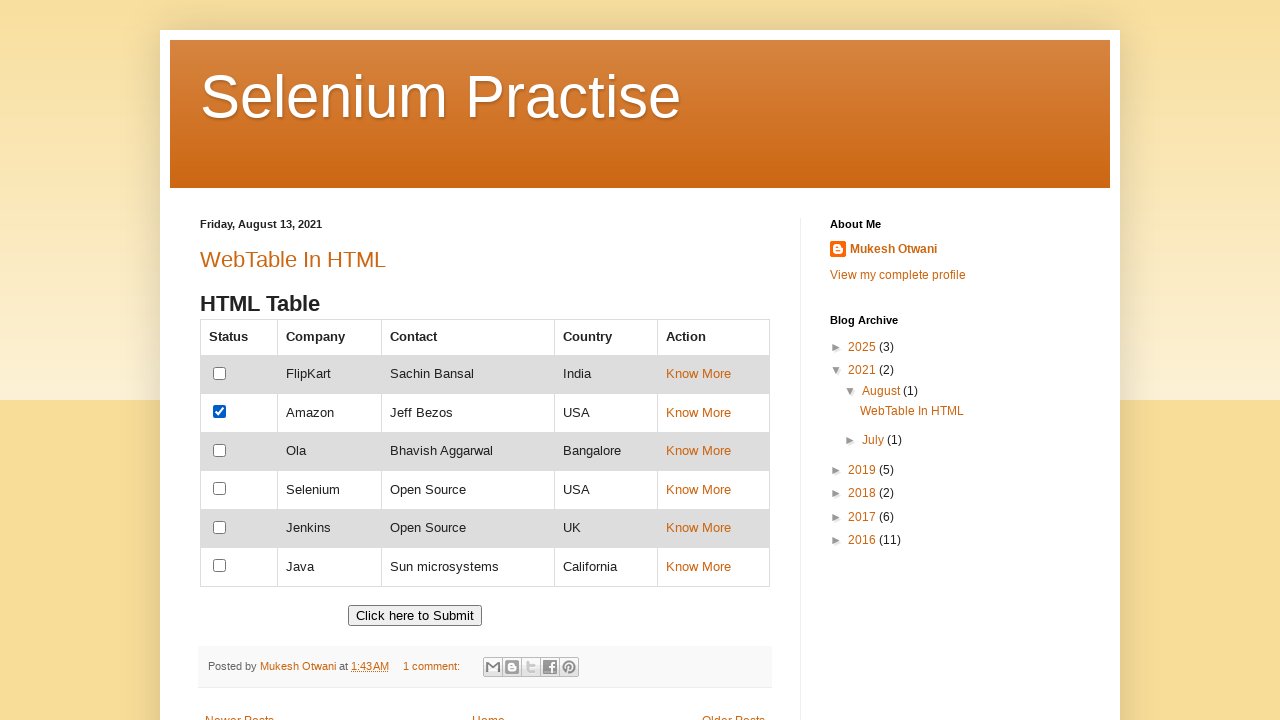